Tests dynamic loading page by clicking start, waiting for loading bar to disappear, entering credentials, and verifying error message

Starting URL: http://practice.cydeo.com/dynamic_loading/1

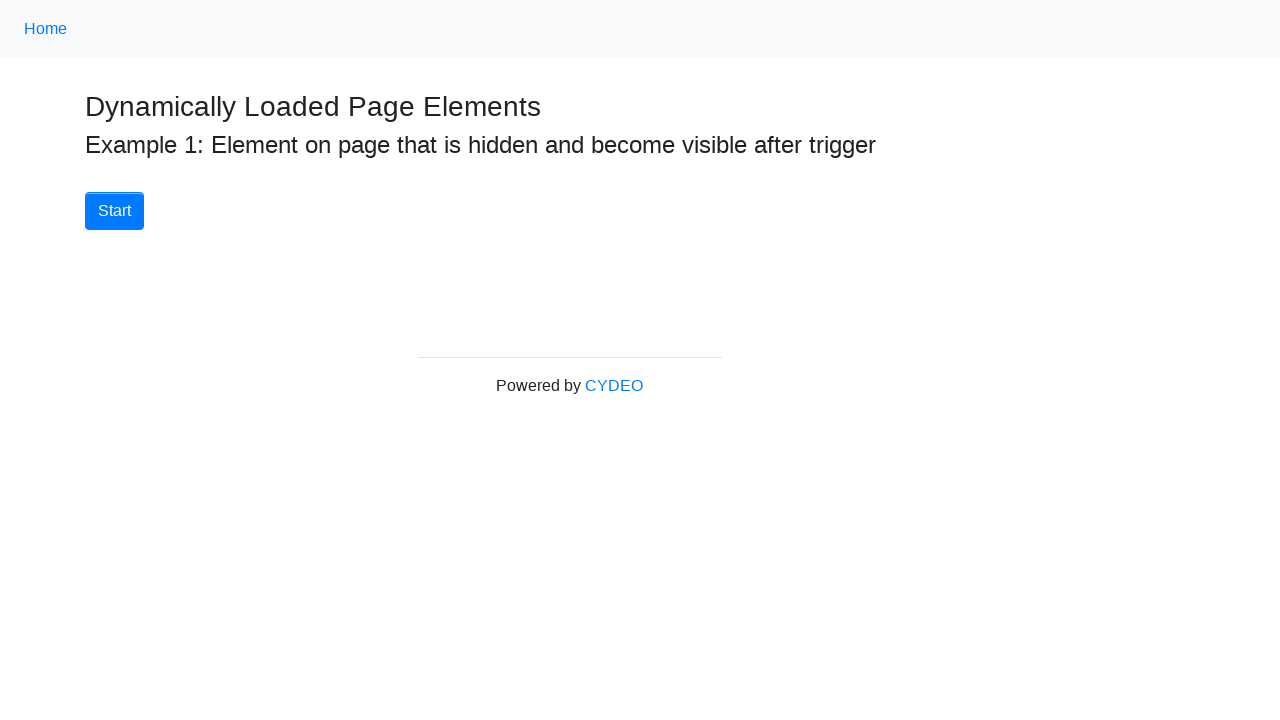

Clicked Start button to initiate dynamic loading at (114, 211) on text='Start'
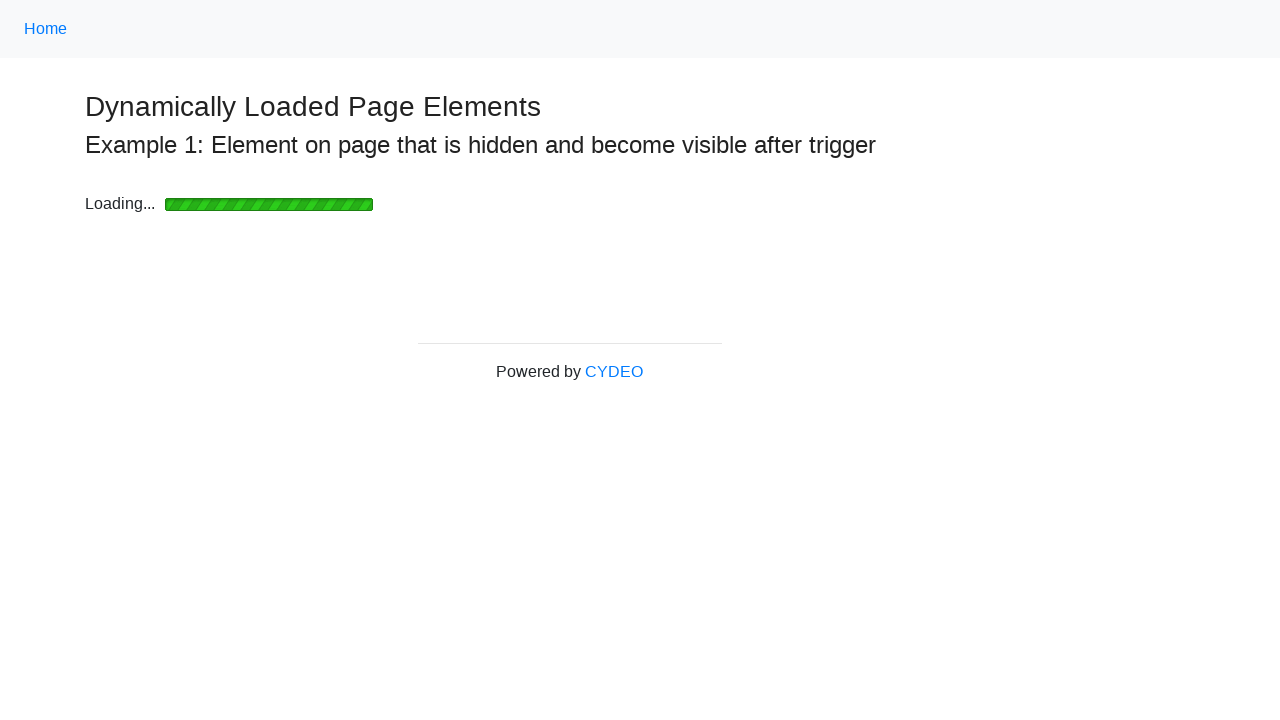

Loading bar disappeared and username field became visible
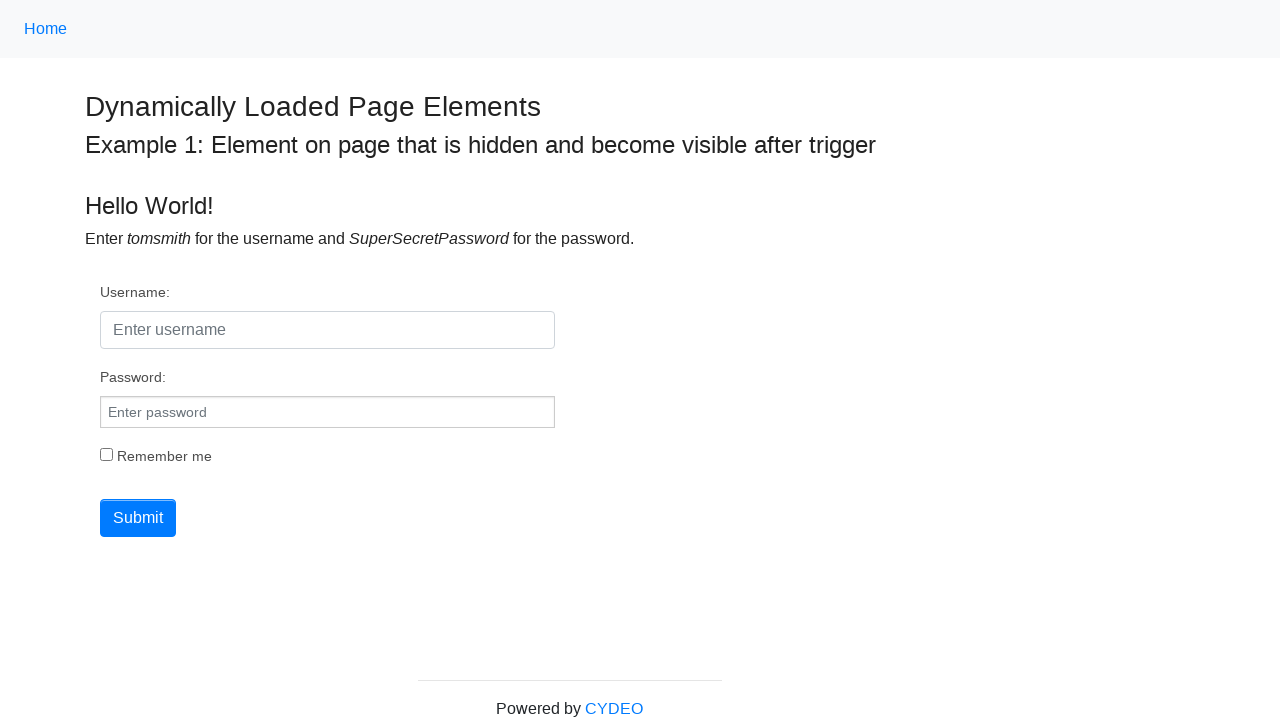

Entered username 'tomsmith' on input[type='username']
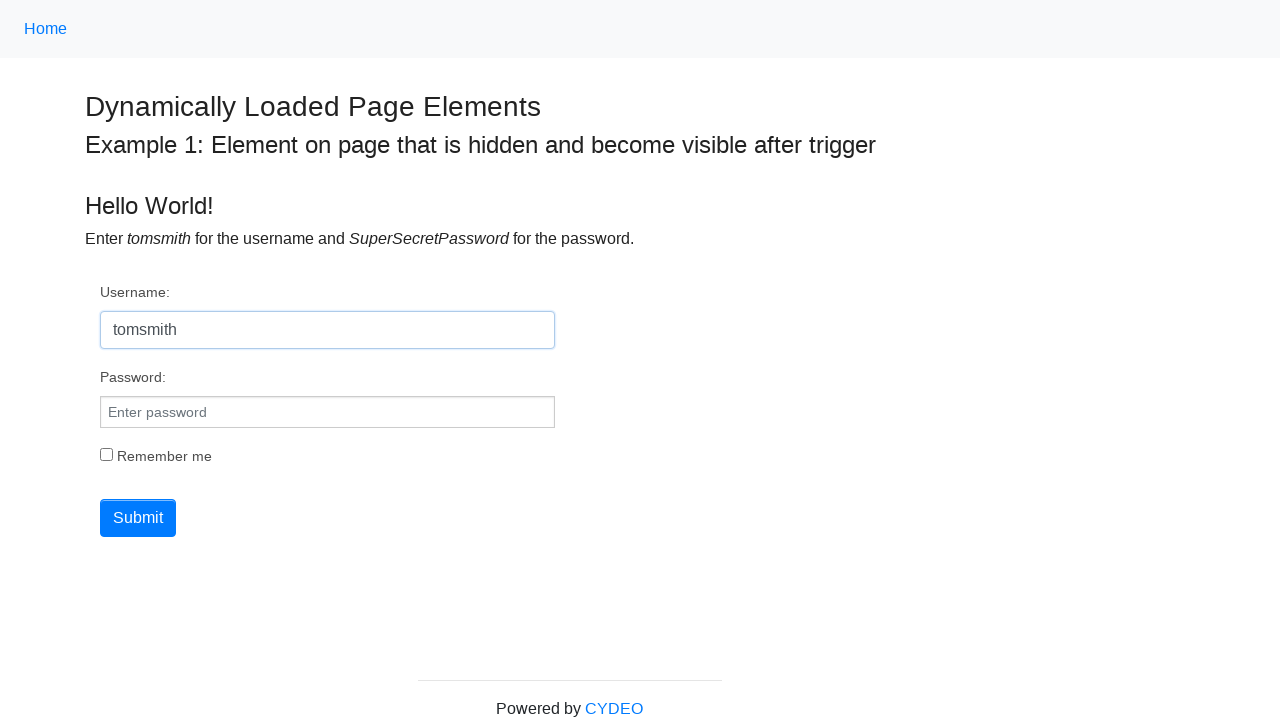

Entered password 'incorrectpassword' on input[type='password']
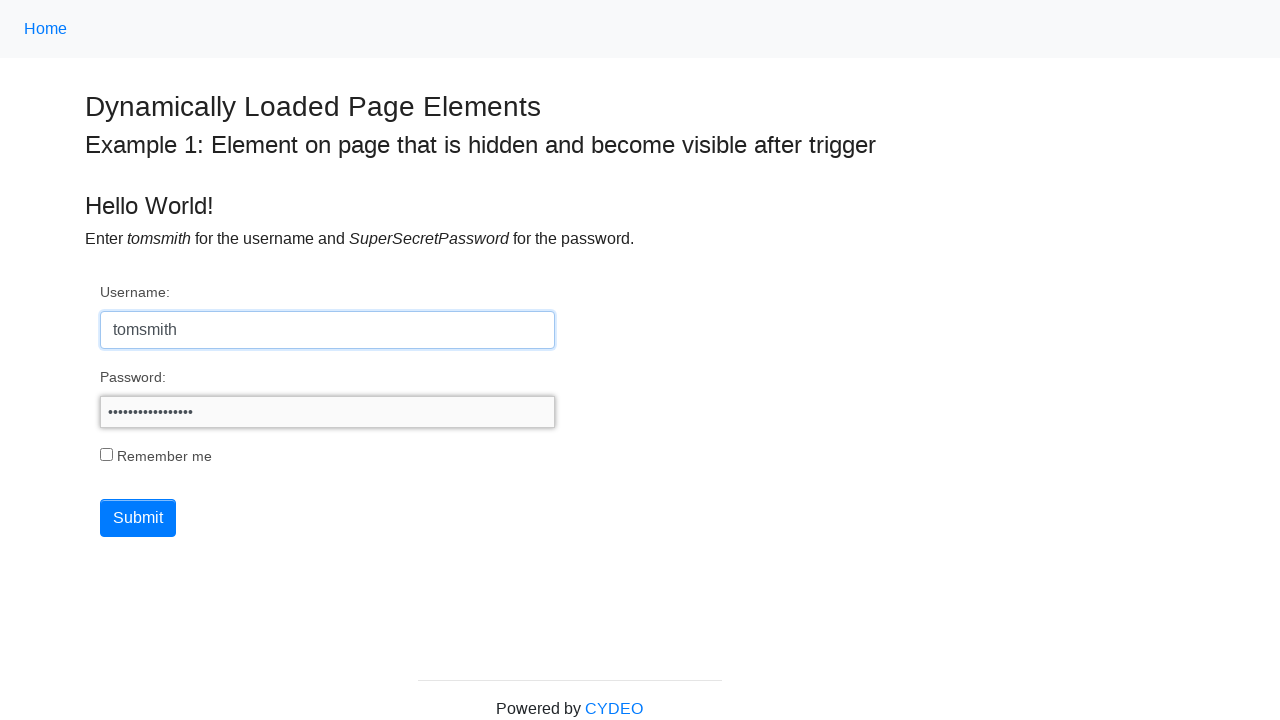

Clicked Submit button to authenticate at (138, 518) on button[type='submit']
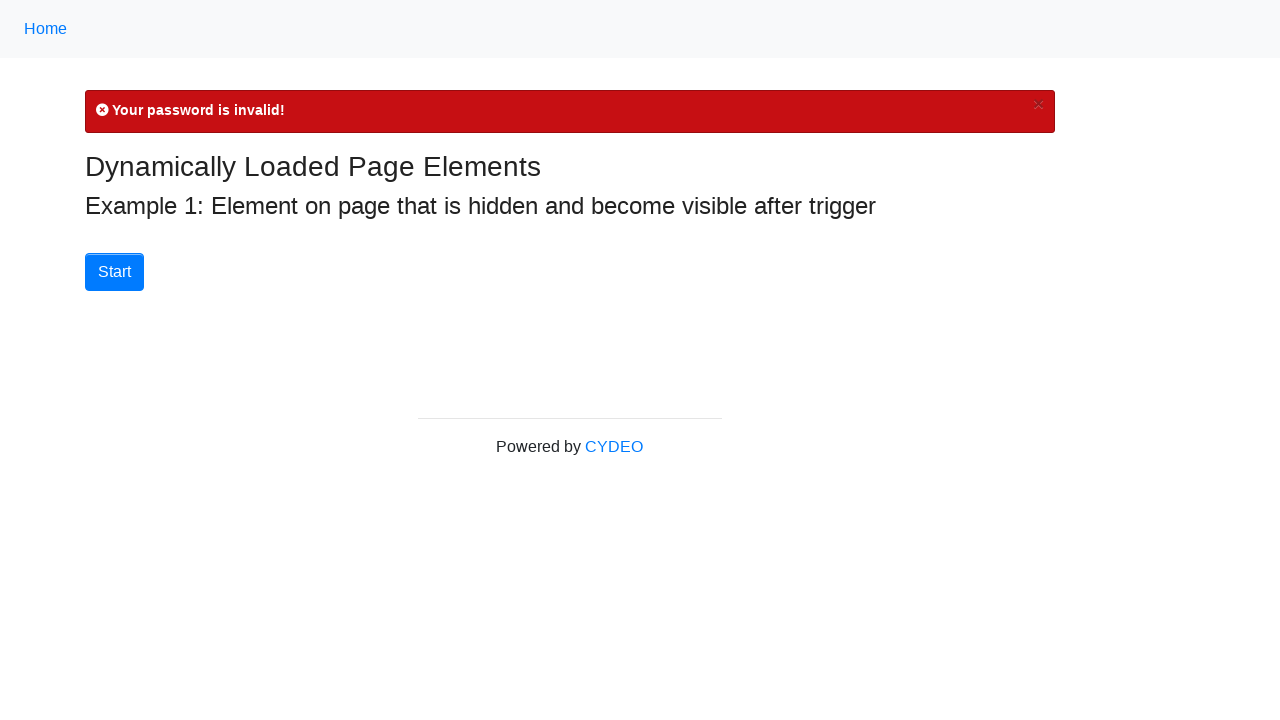

Error message appeared on screen
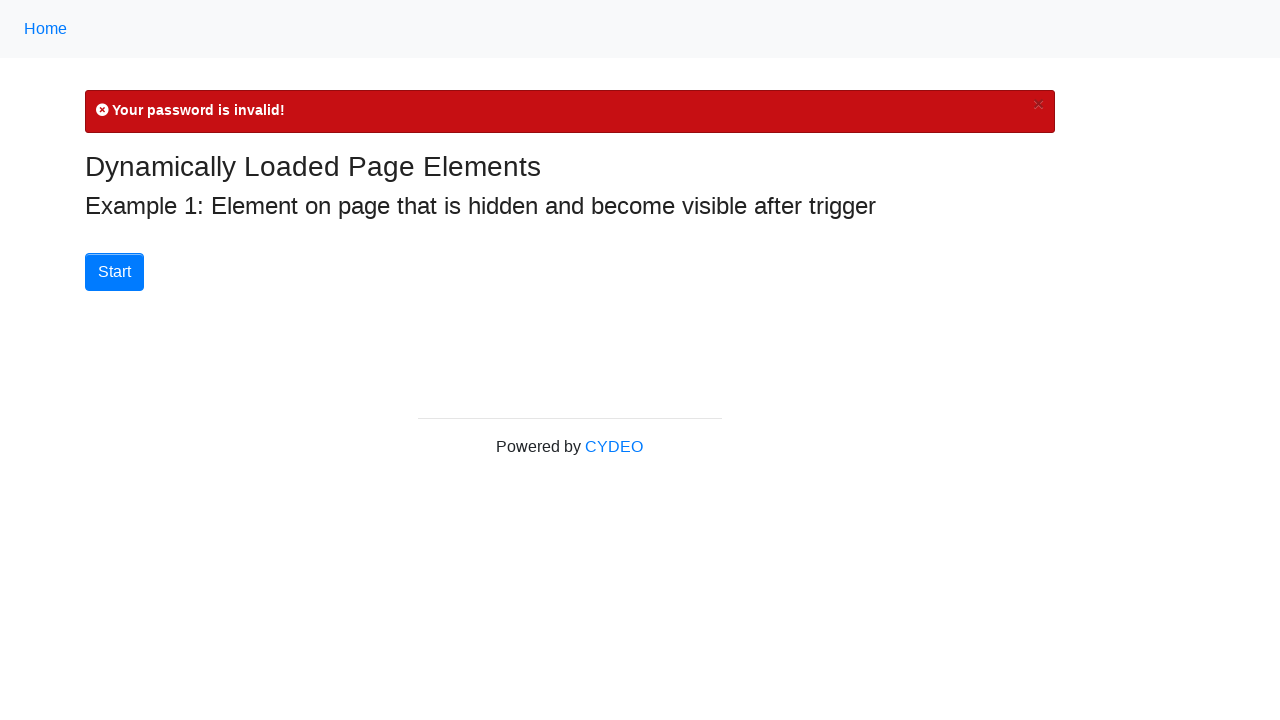

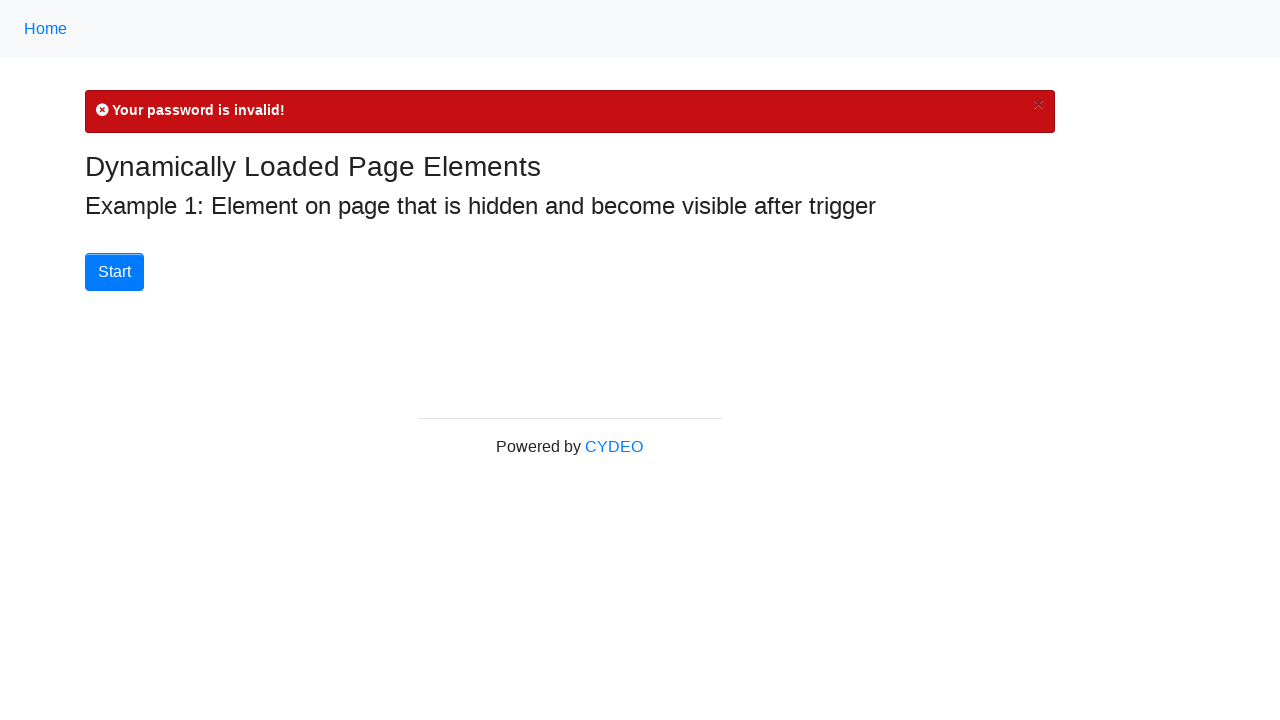